Tests that email field rejects input without a domain part (no @ symbol) during registration

Starting URL: https://www.sharelane.com/cgi-bin/register.py

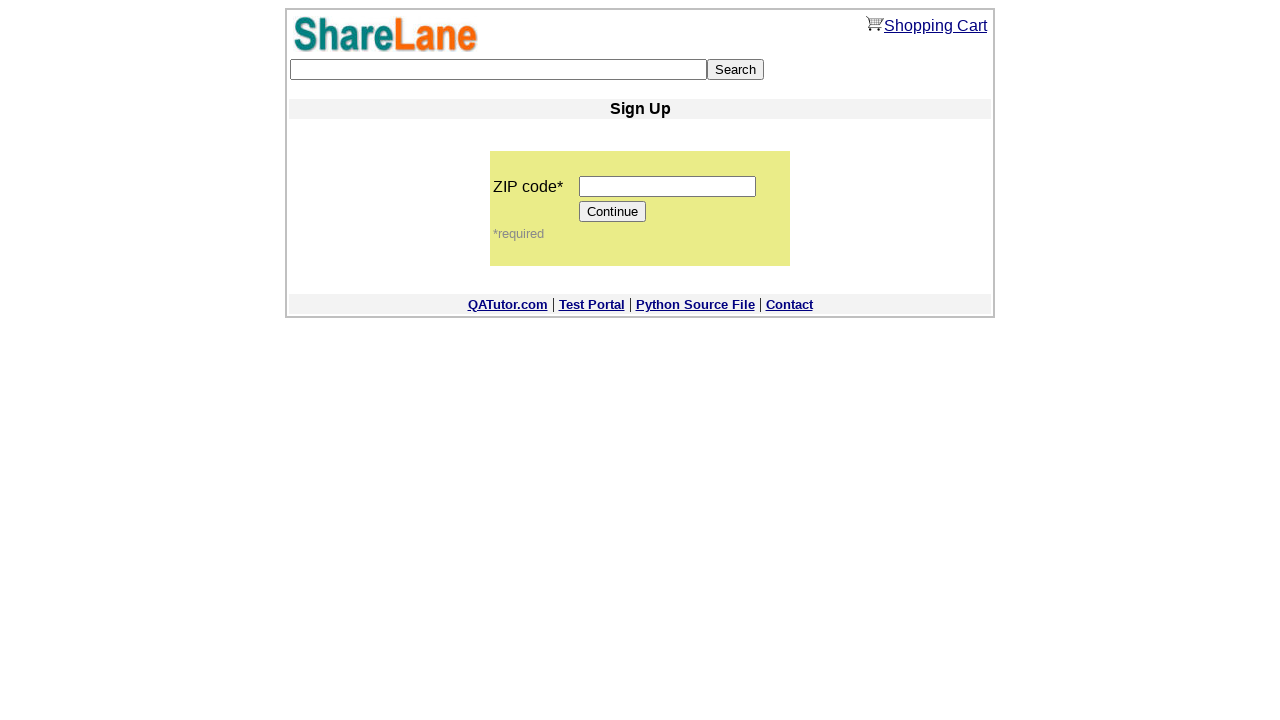

Filled zip code field with '12345' on input[name='zip_code']
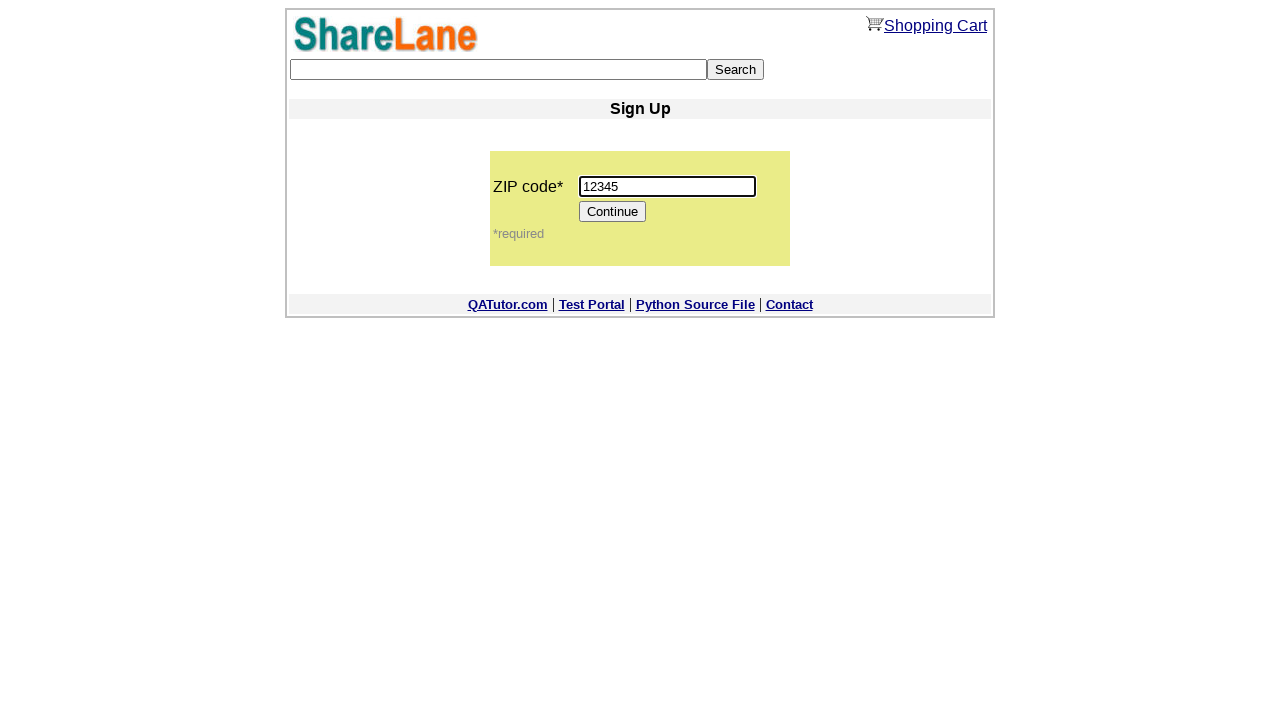

Clicked Continue button to proceed to registration form at (613, 212) on input[value='Continue']
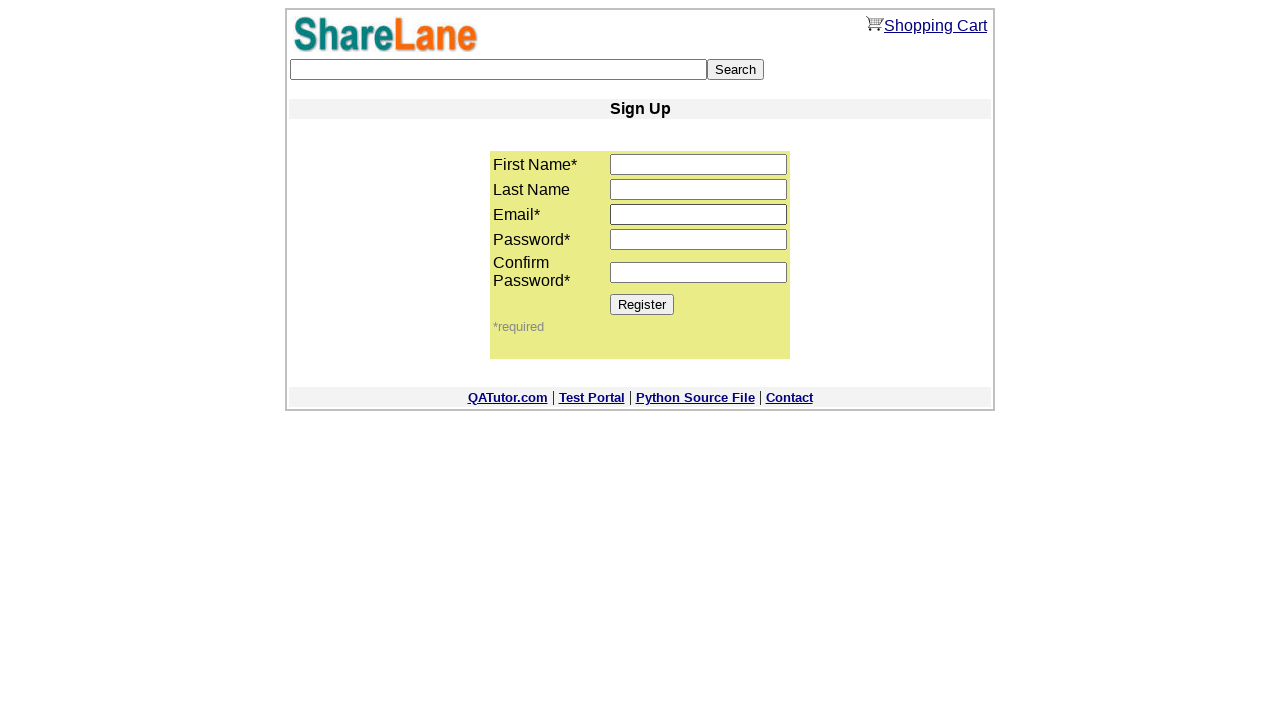

Filled first name field with 'Sam' on input[name='first_name']
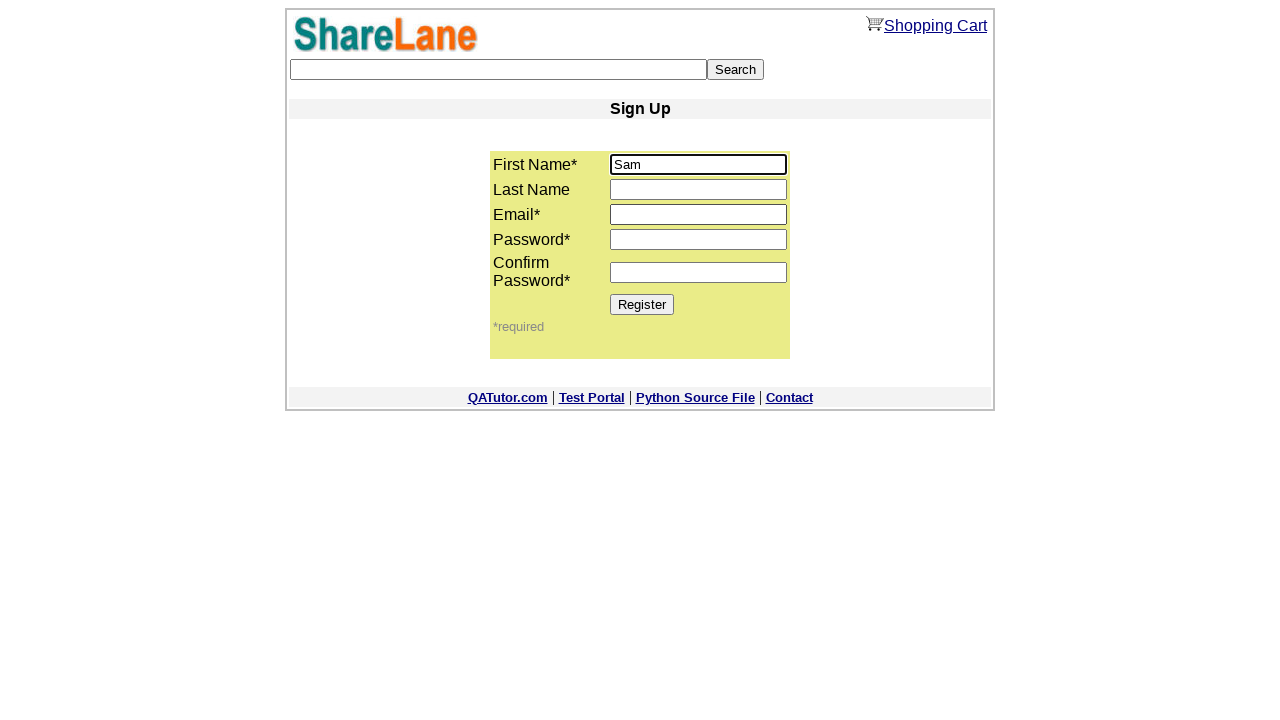

Filled last name field with 'Obama' on input[name='last_name']
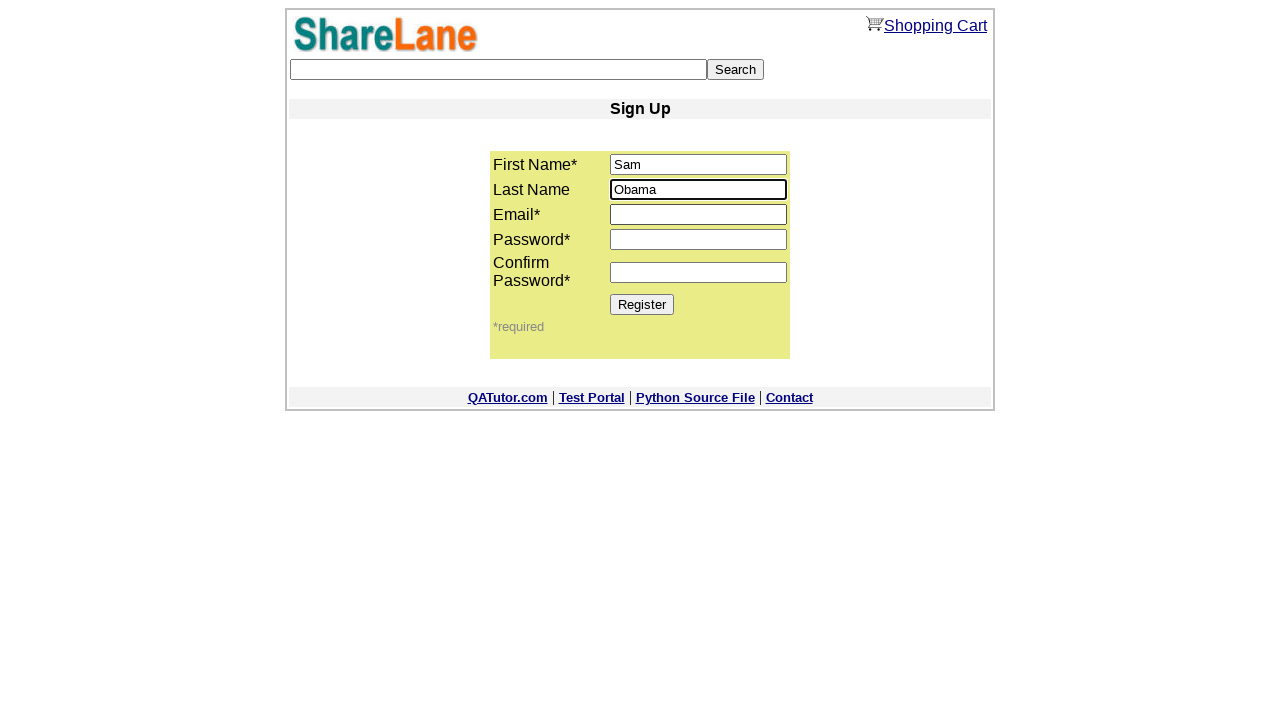

Filled email field with 'Kostya123' (email without domain/@ symbol) on input[name='email']
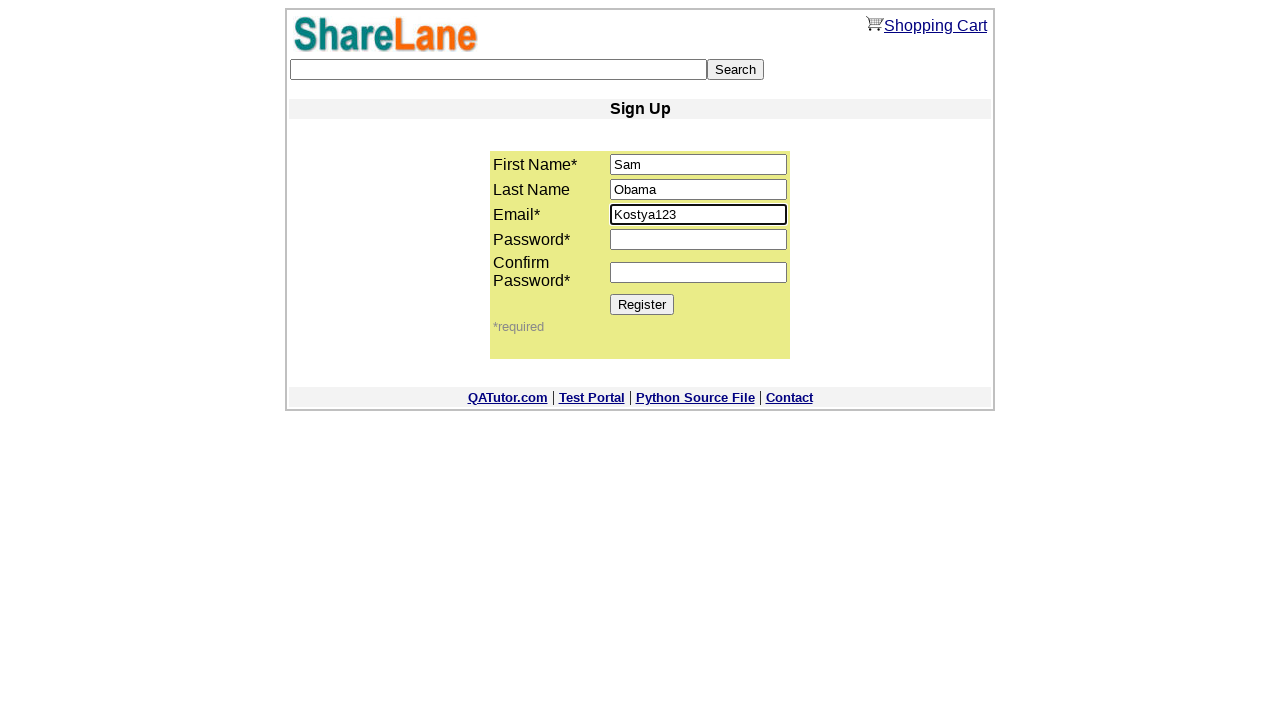

Filled password field with '1234' on input[name='password1']
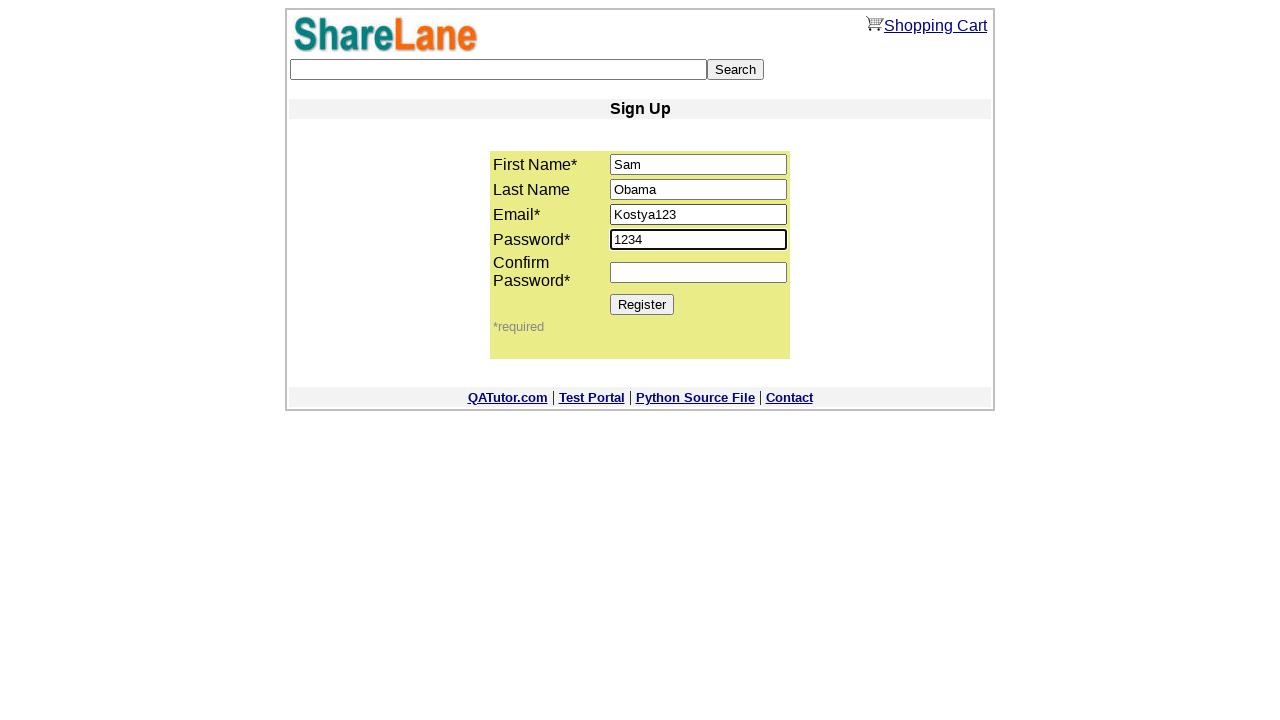

Filled password confirmation field with '1234' on input[name='password2']
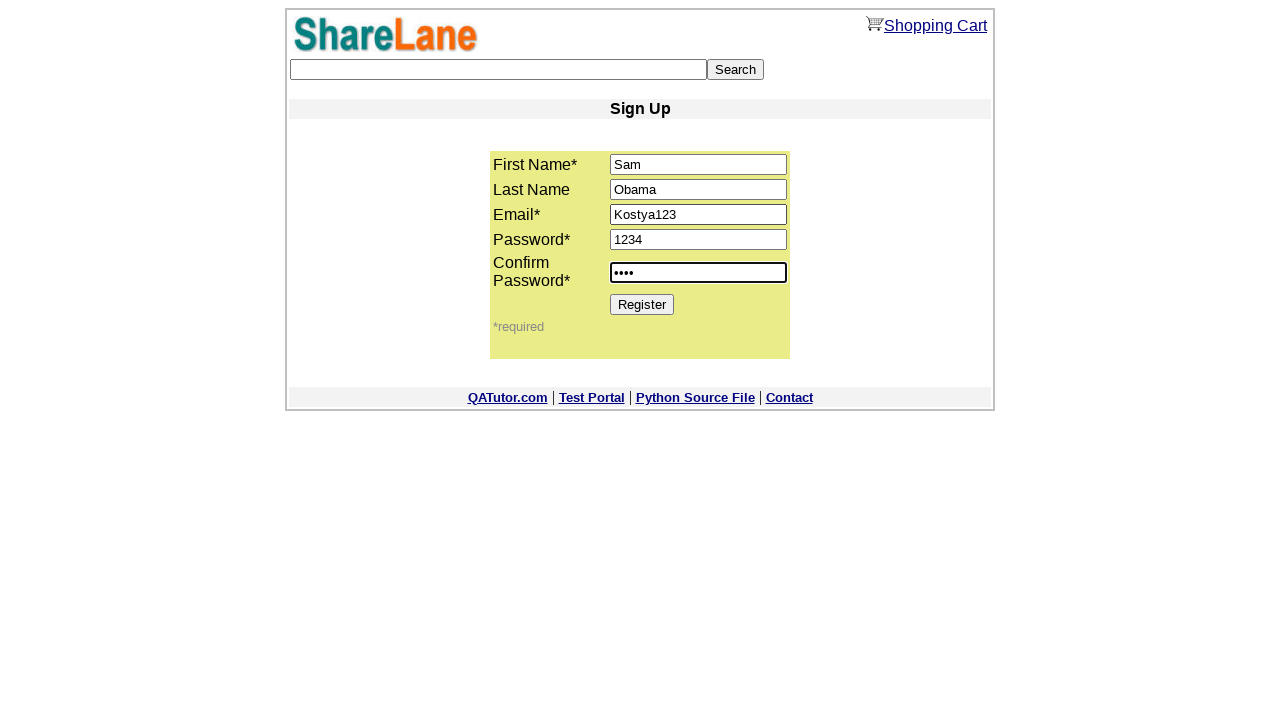

Clicked Register button to submit form with invalid email at (642, 304) on input[value='Register']
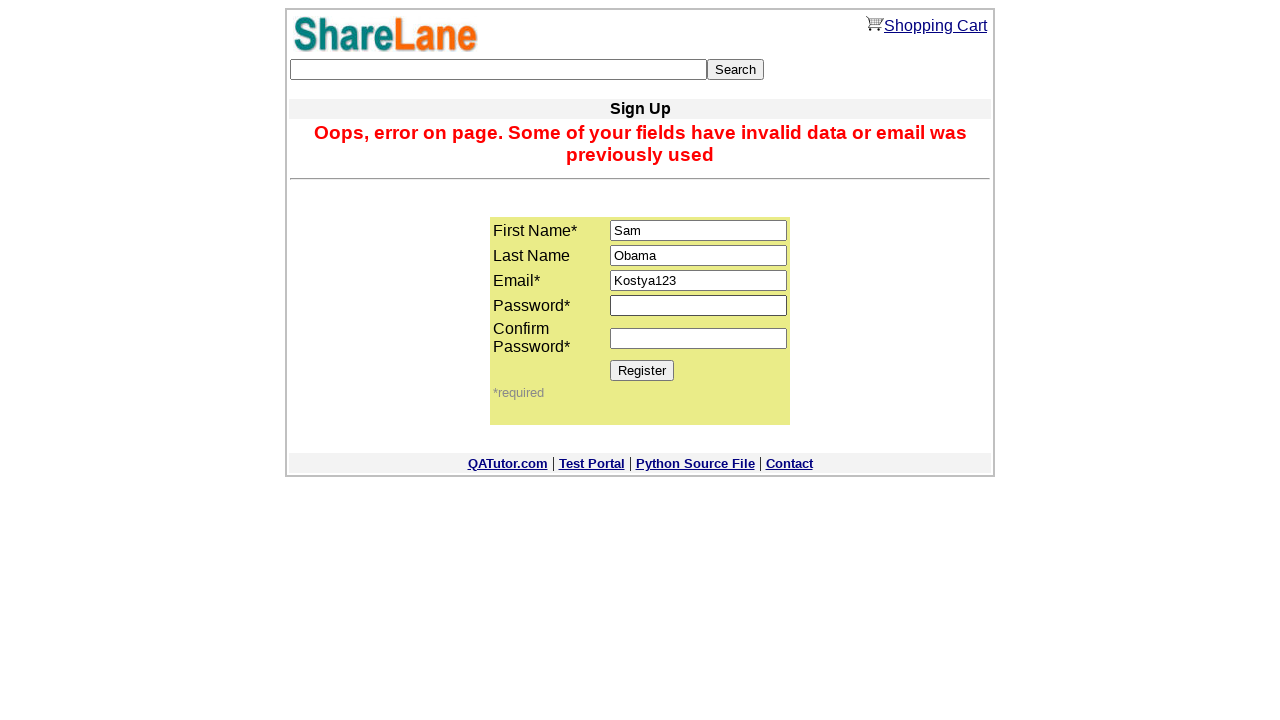

Error message appeared - email validation rejected email without domain
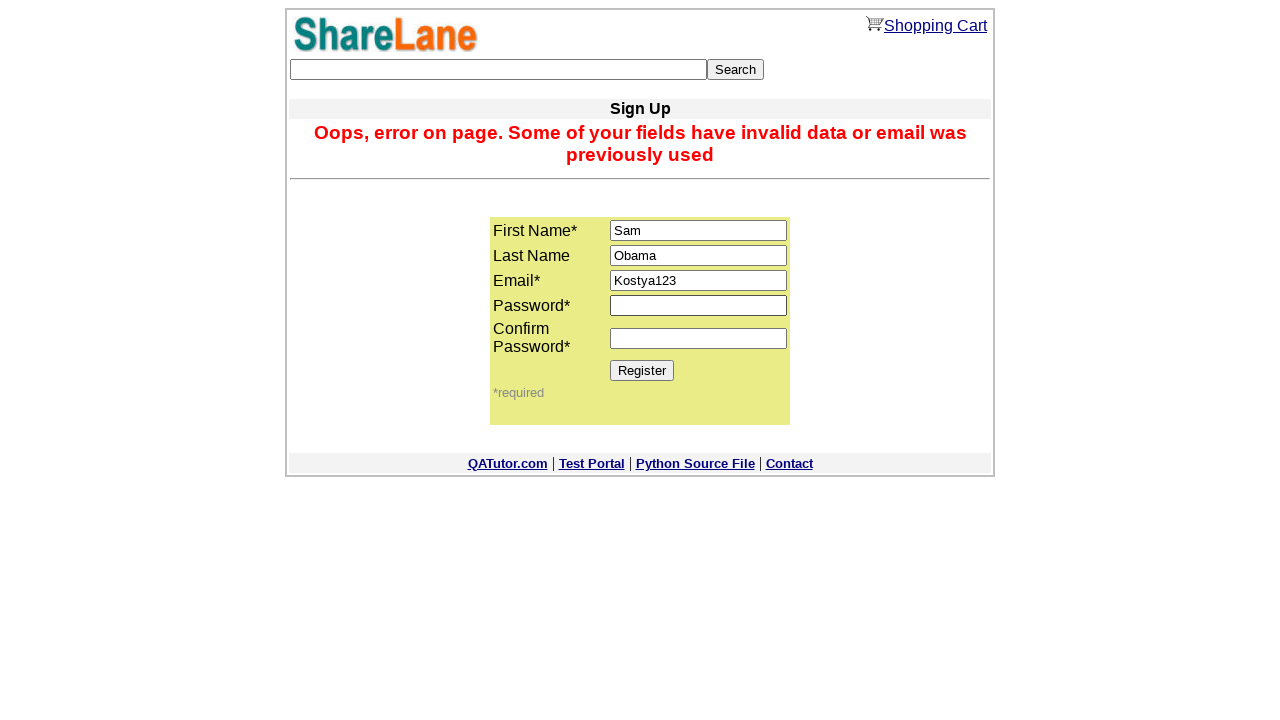

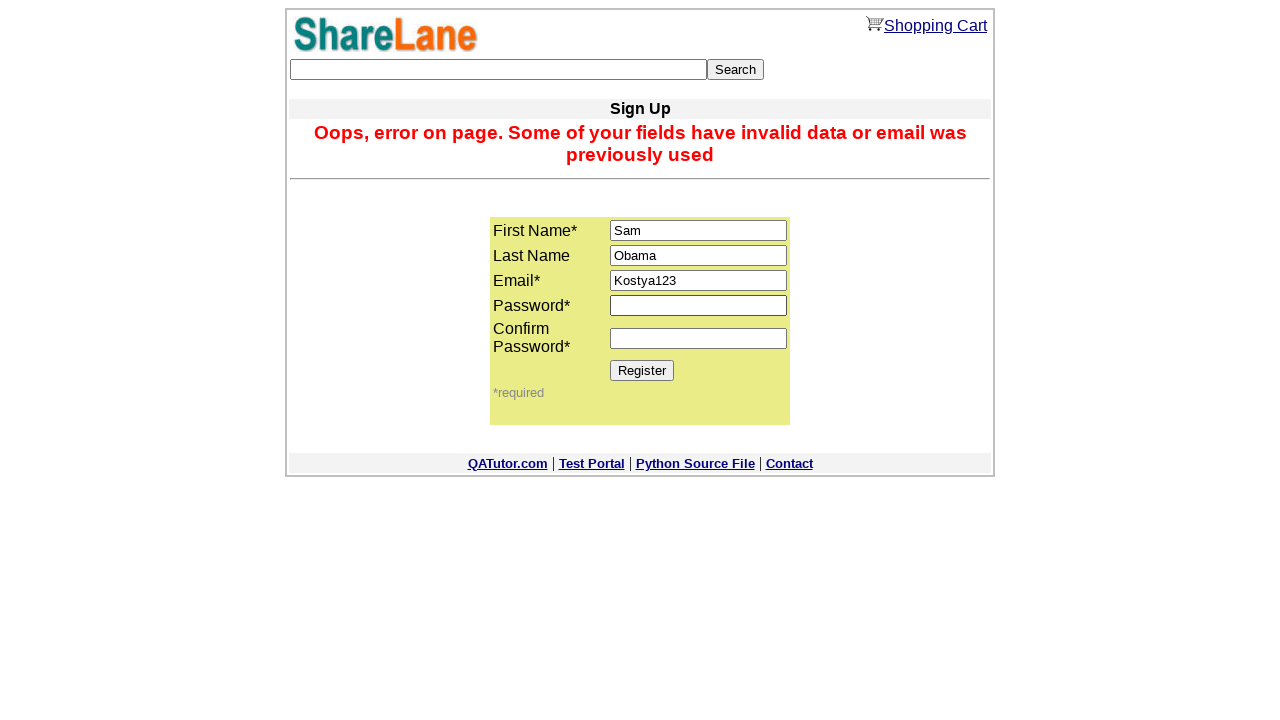